Tests keyboard actions on a text comparison tool by filling text, selecting all, copying, tabbing to the next field, and pasting the content

Starting URL: https://gotranscript.com/text-compare

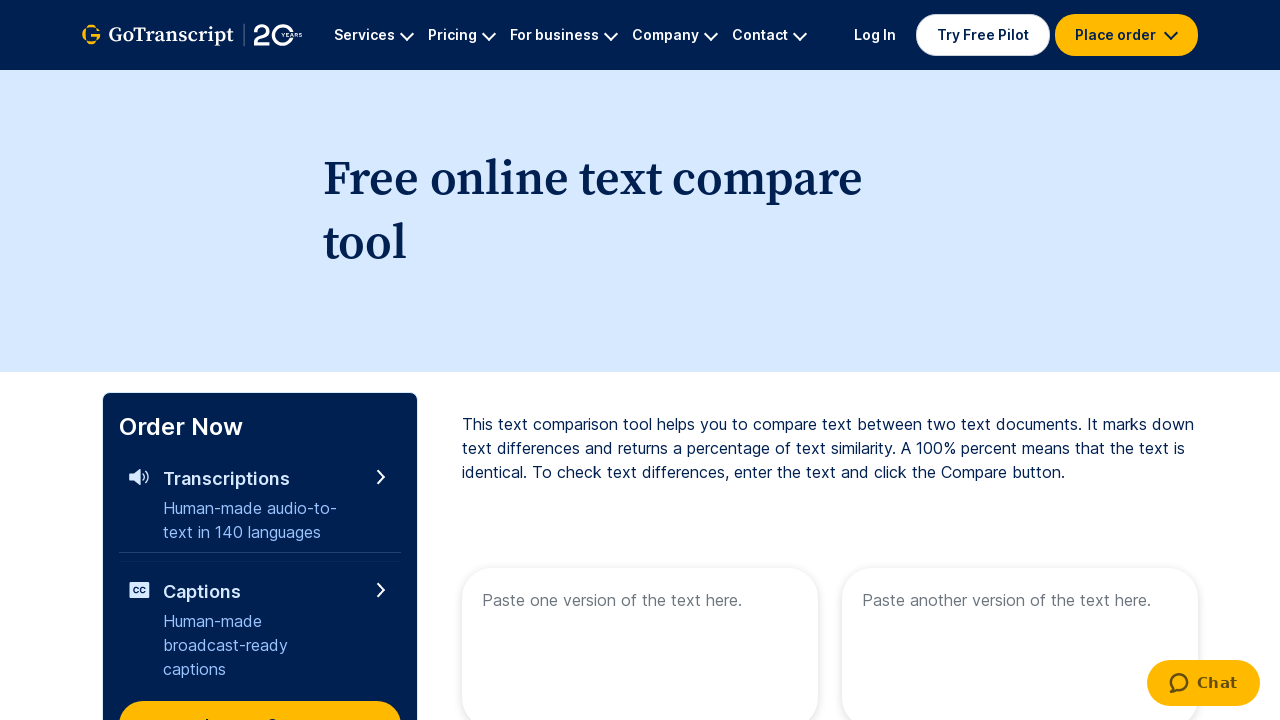

Filled first text area with 'welcome to automation' on [name='text1']
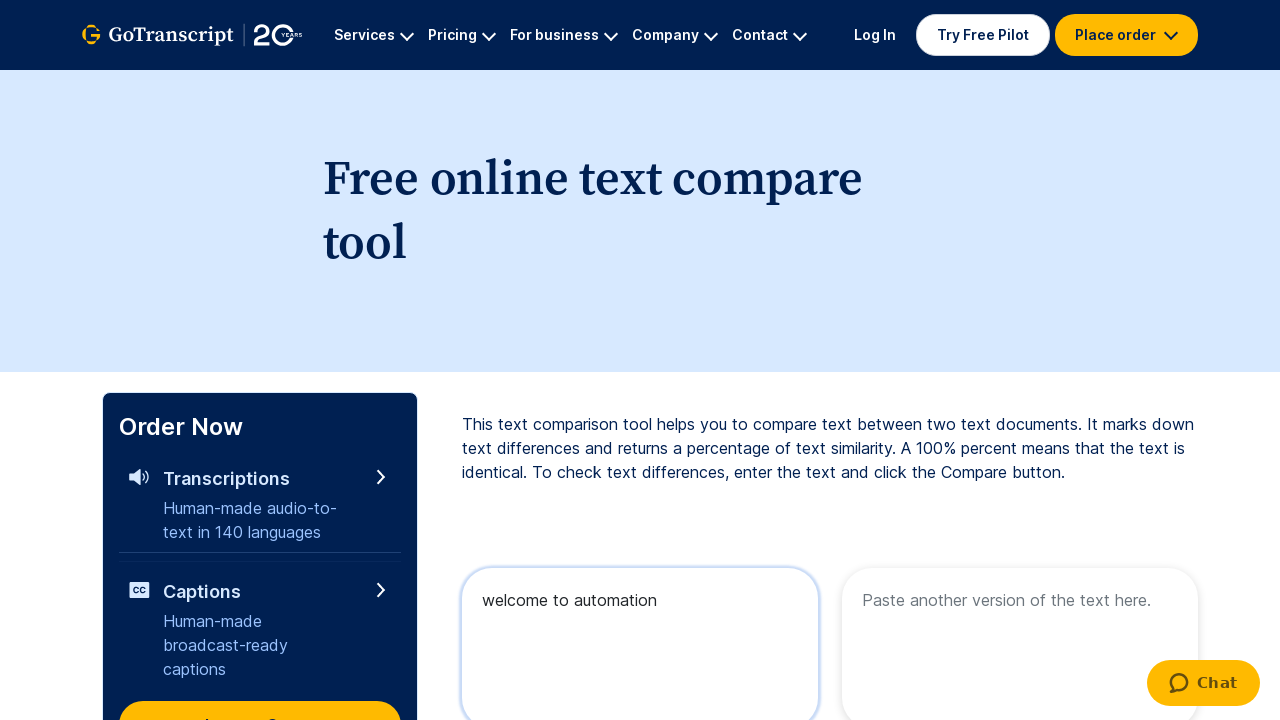

Selected all text in first text area using Ctrl+A
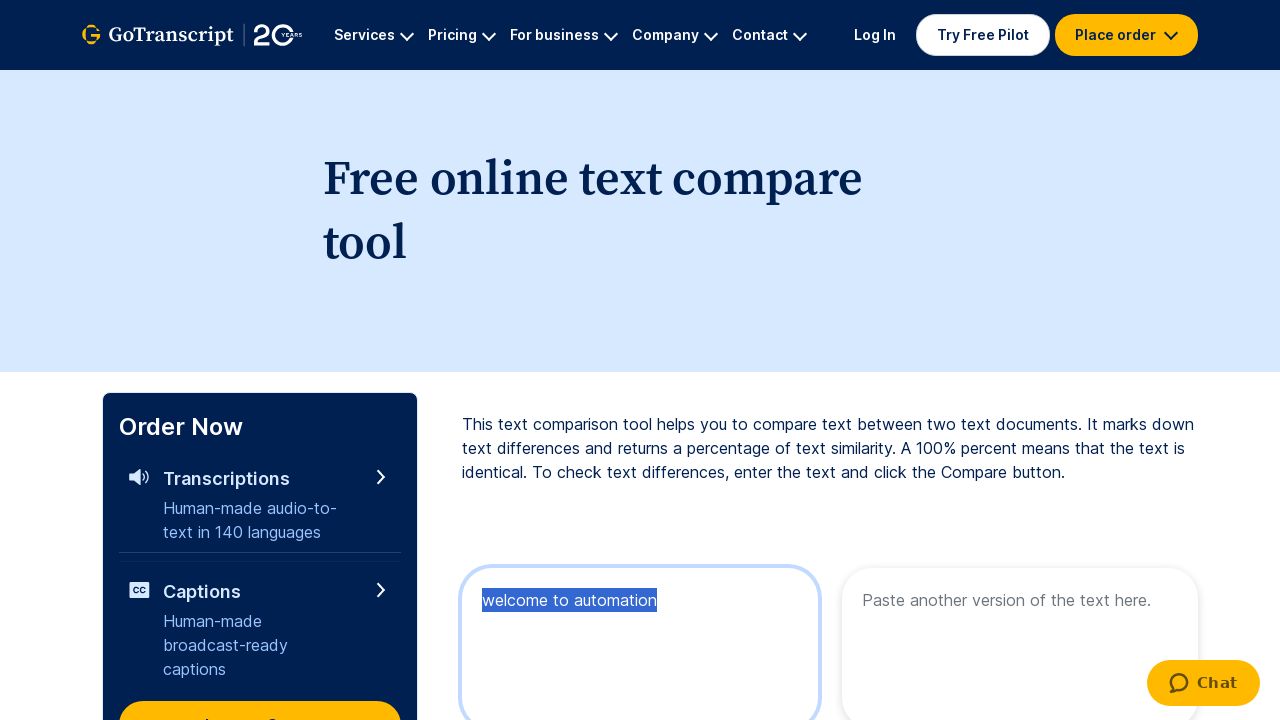

Copied selected text using Ctrl+C
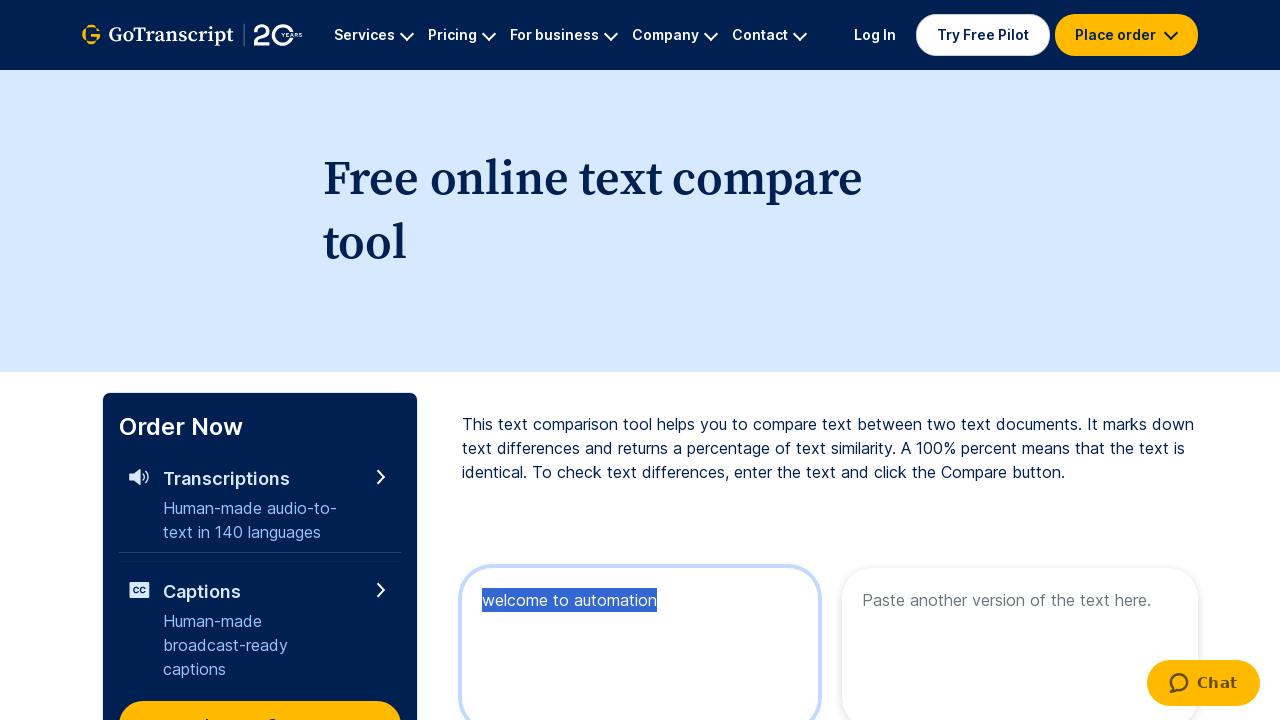

Pressed Tab key down to navigate to next field
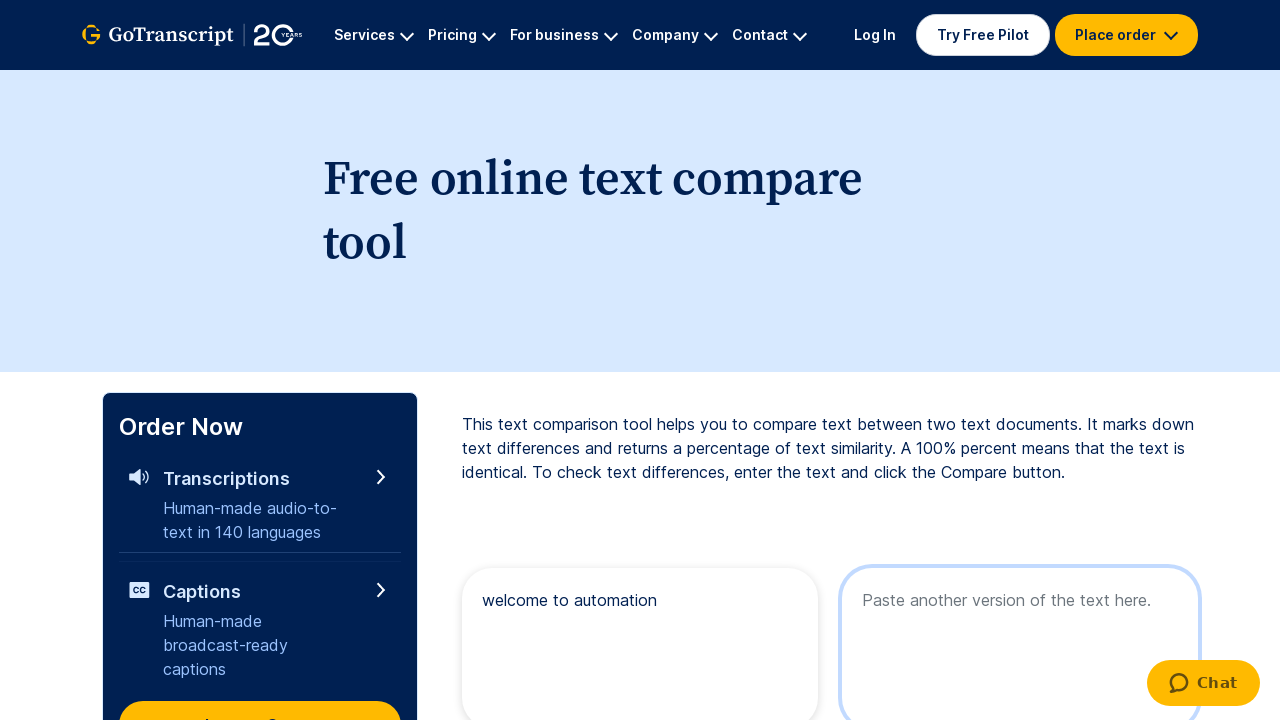

Released Tab key
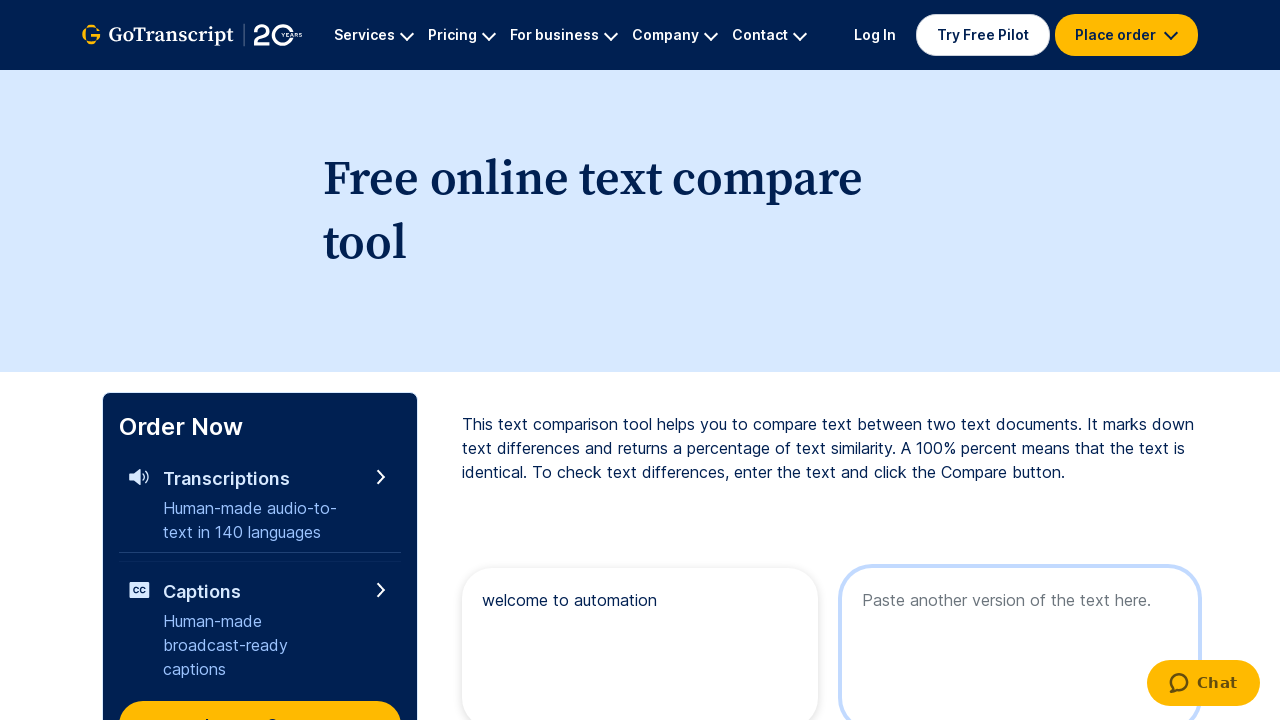

Pasted copied text into second text area using Ctrl+V
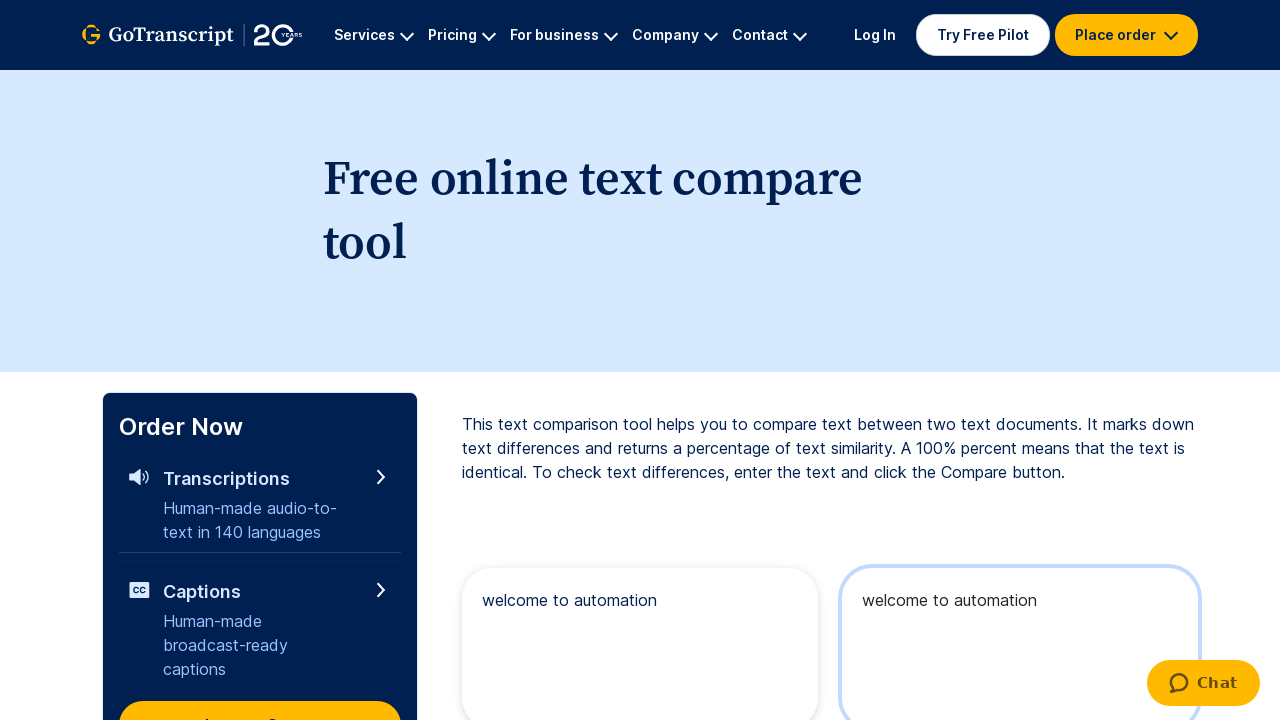

Waited 2 seconds for paste action to complete
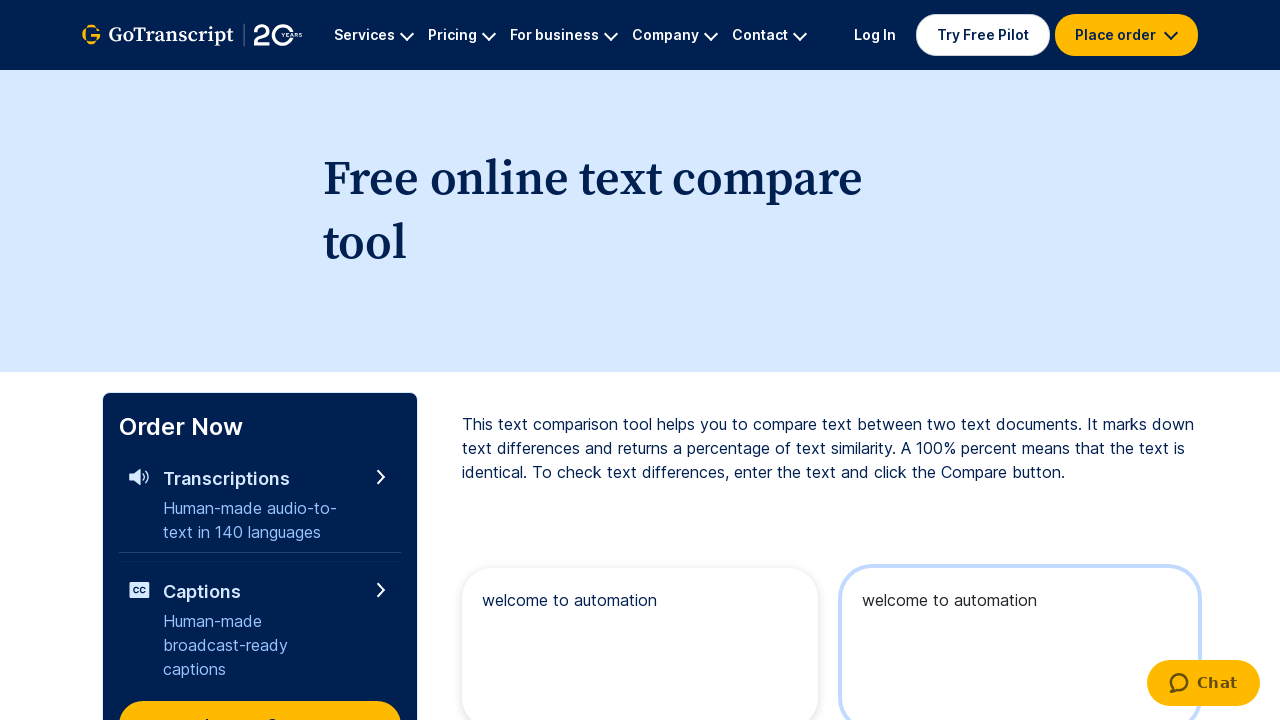

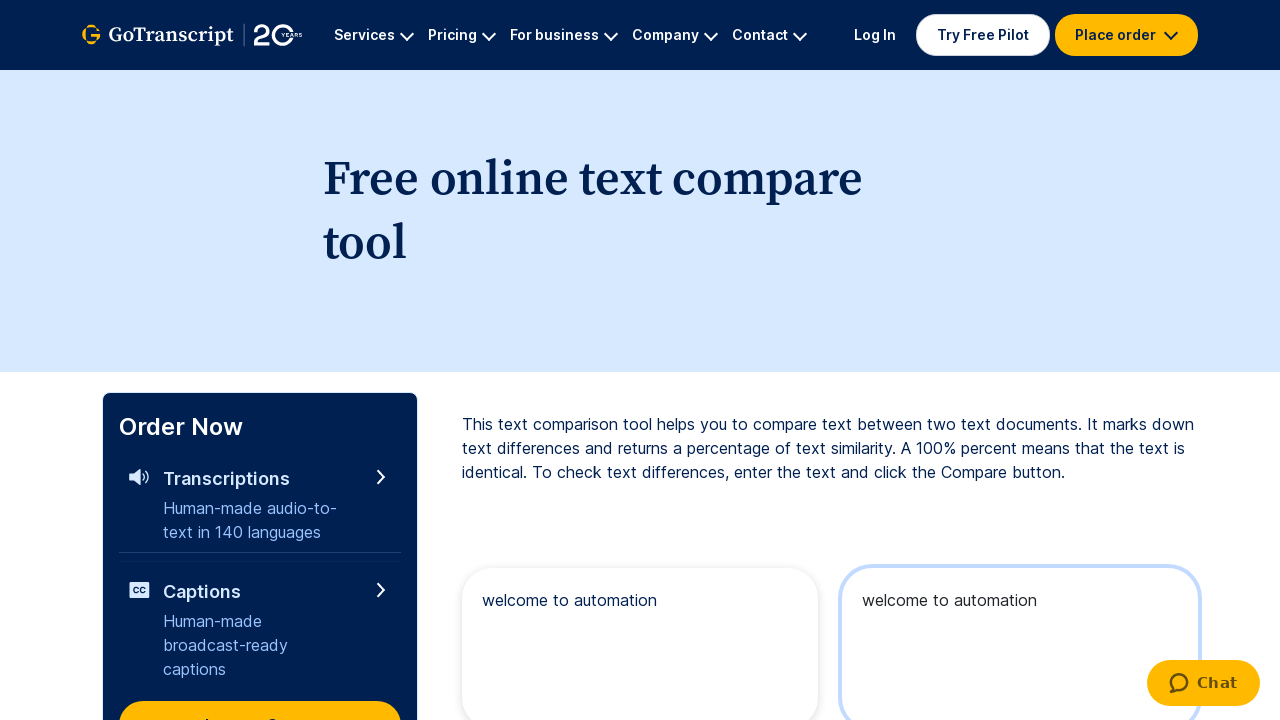